Tests browser window management by opening the Selenium website, creating a new window, navigating to a second URL in that window, then closing the windows.

Starting URL: https://www.selenium.dev/

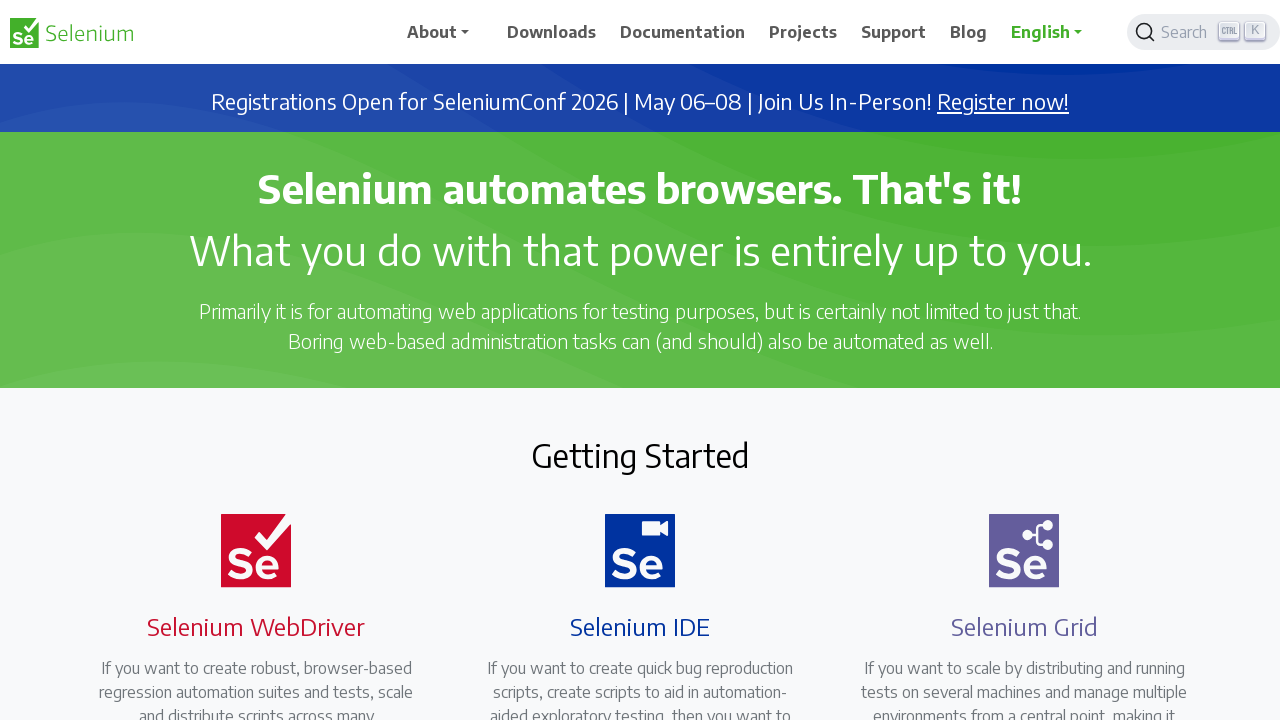

Opened a new browser window/tab
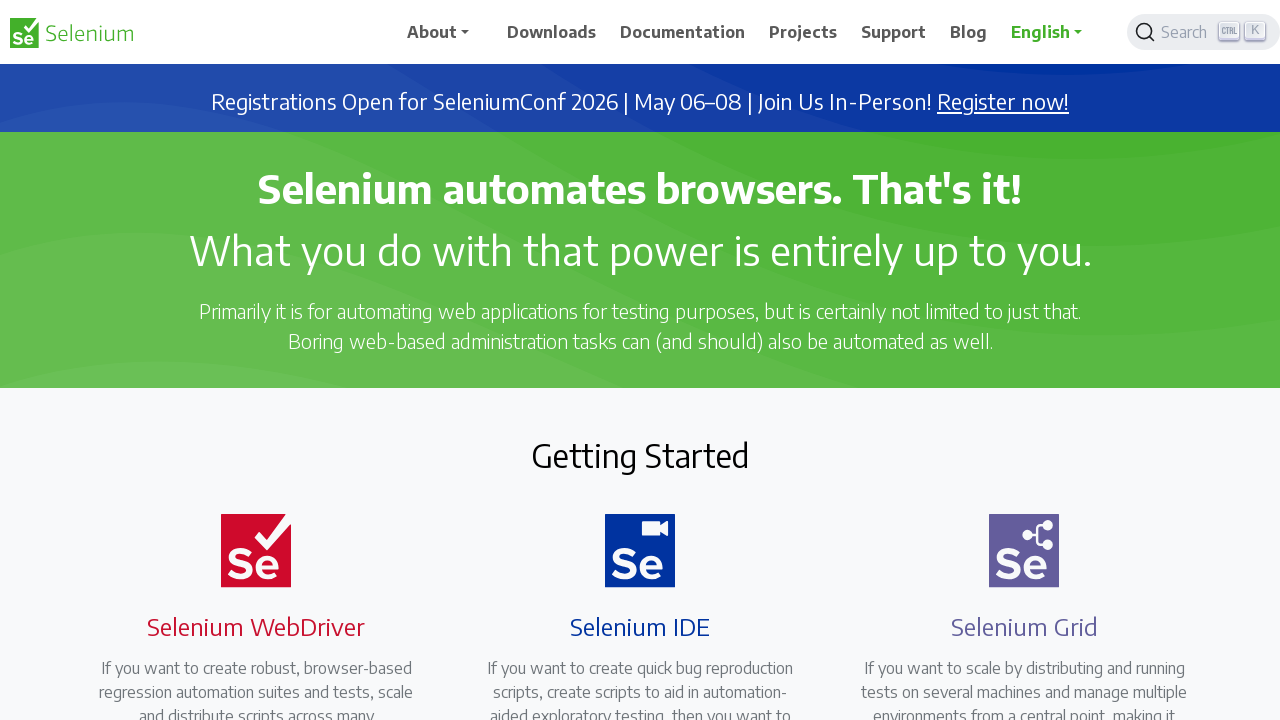

Navigated to ecommerce registration page in new window
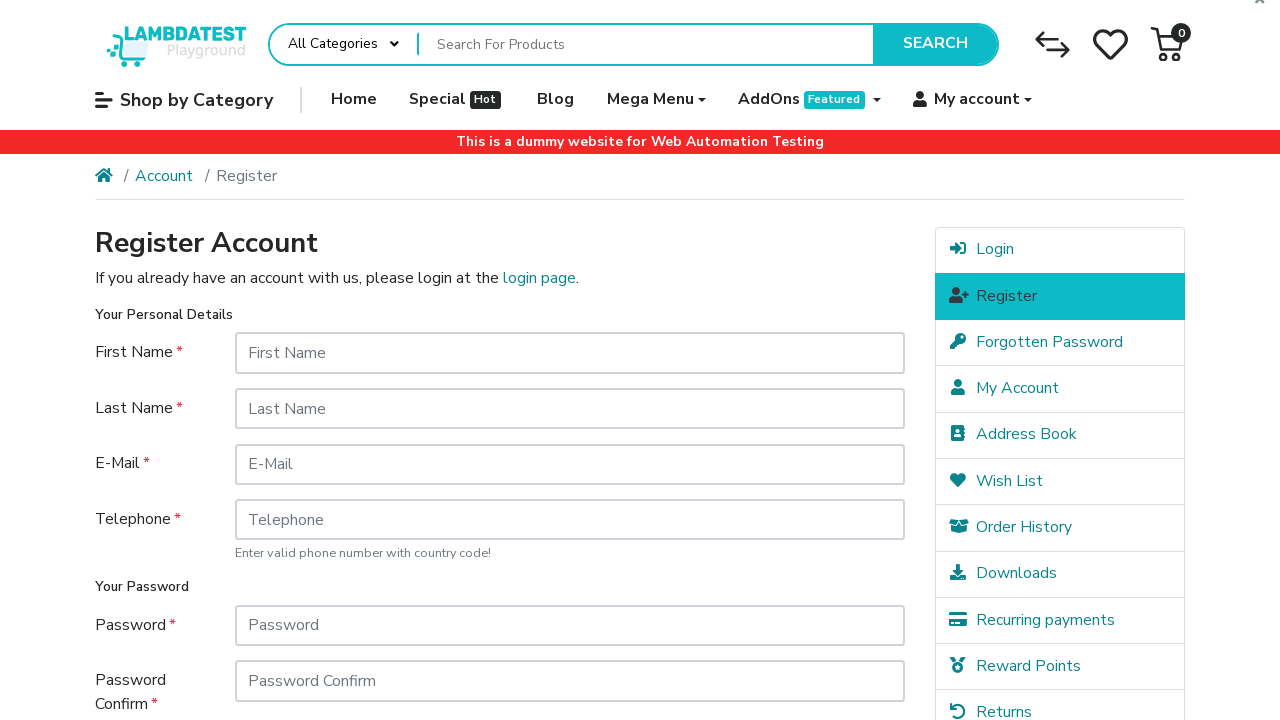

Page loaded and DOM content was ready
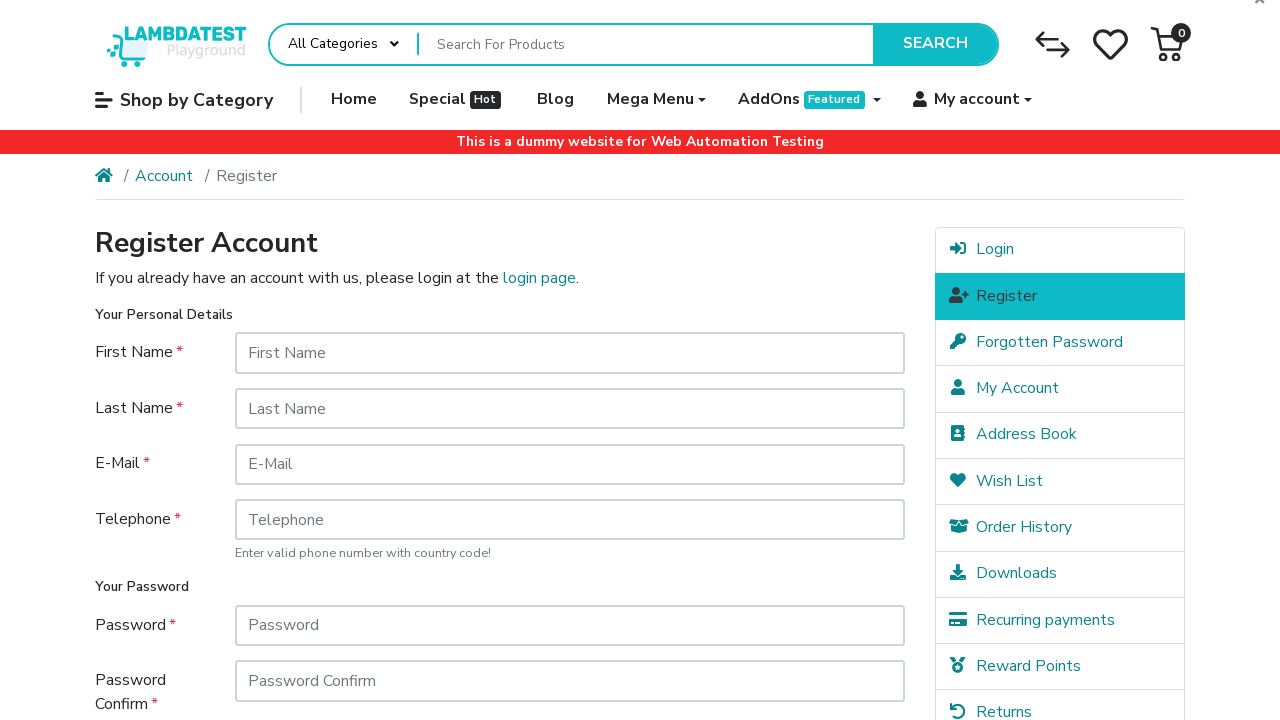

Closed the new browser window
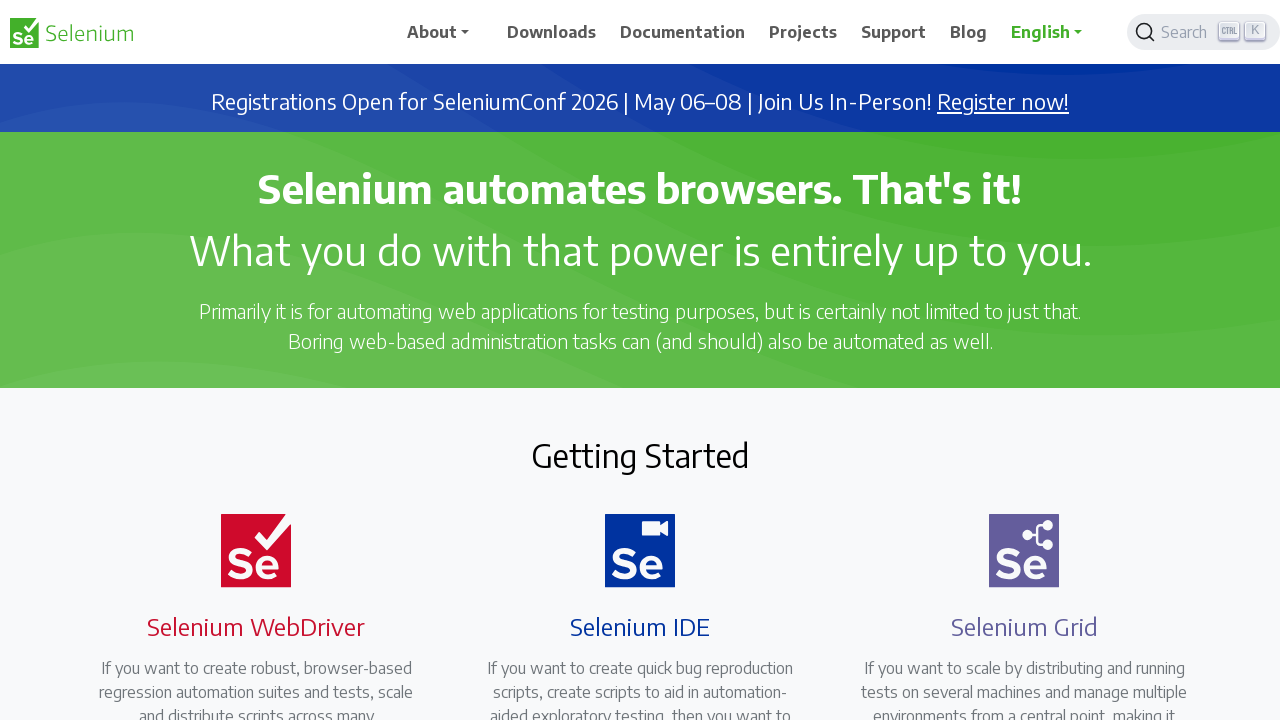

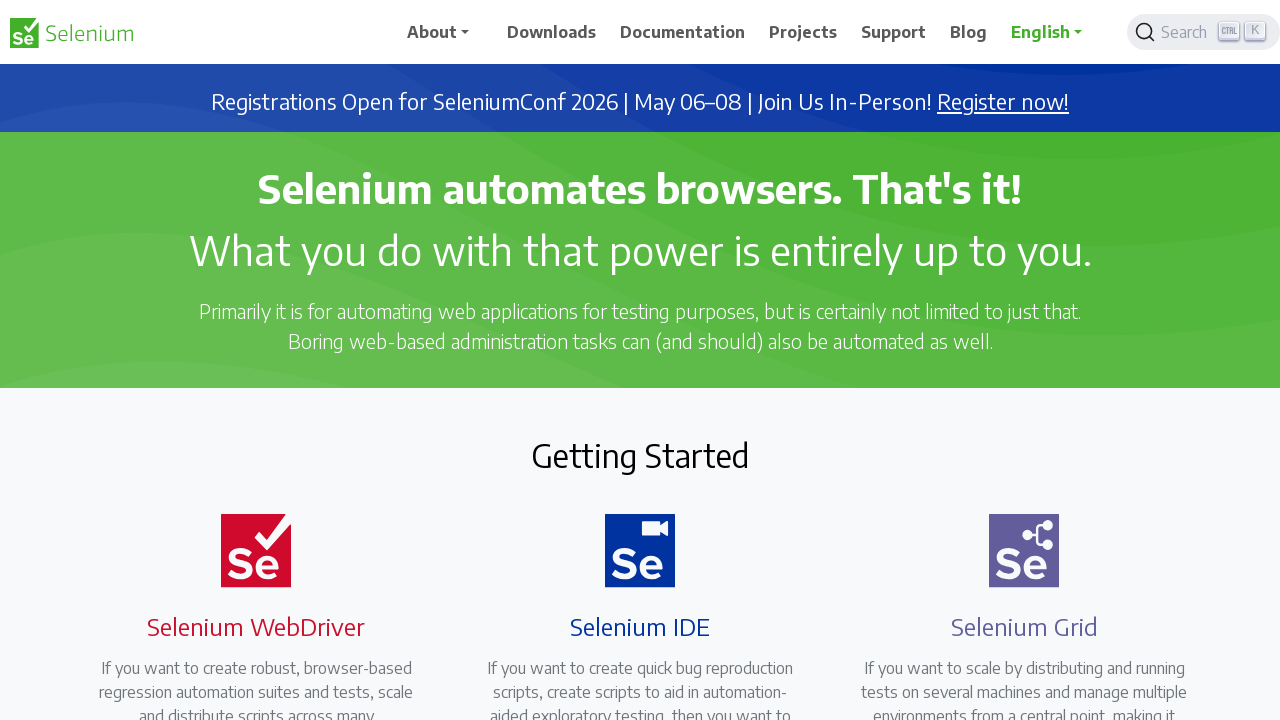